Tests form interaction by clicking gender radio button and hobbies checkbox on DemoQA practice form

Starting URL: https://demoqa.com/automation-practice-form

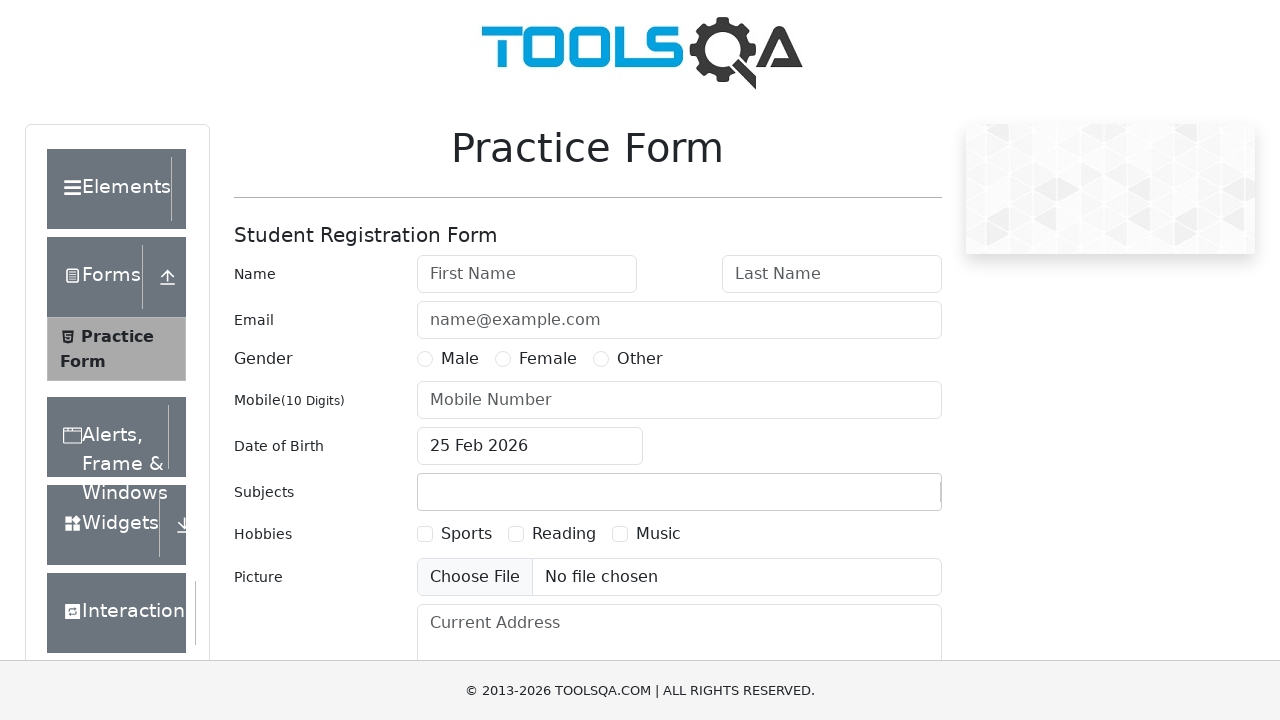

Scrolled to gender radio button
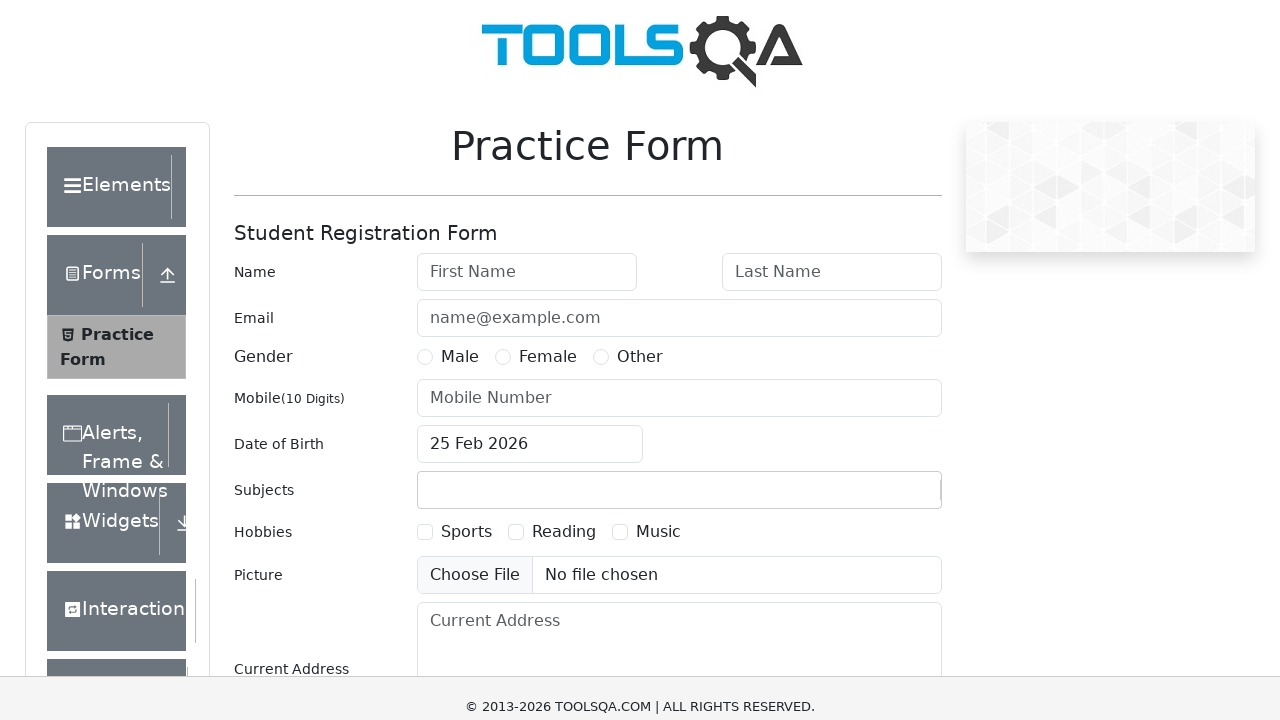

Clicked gender radio button
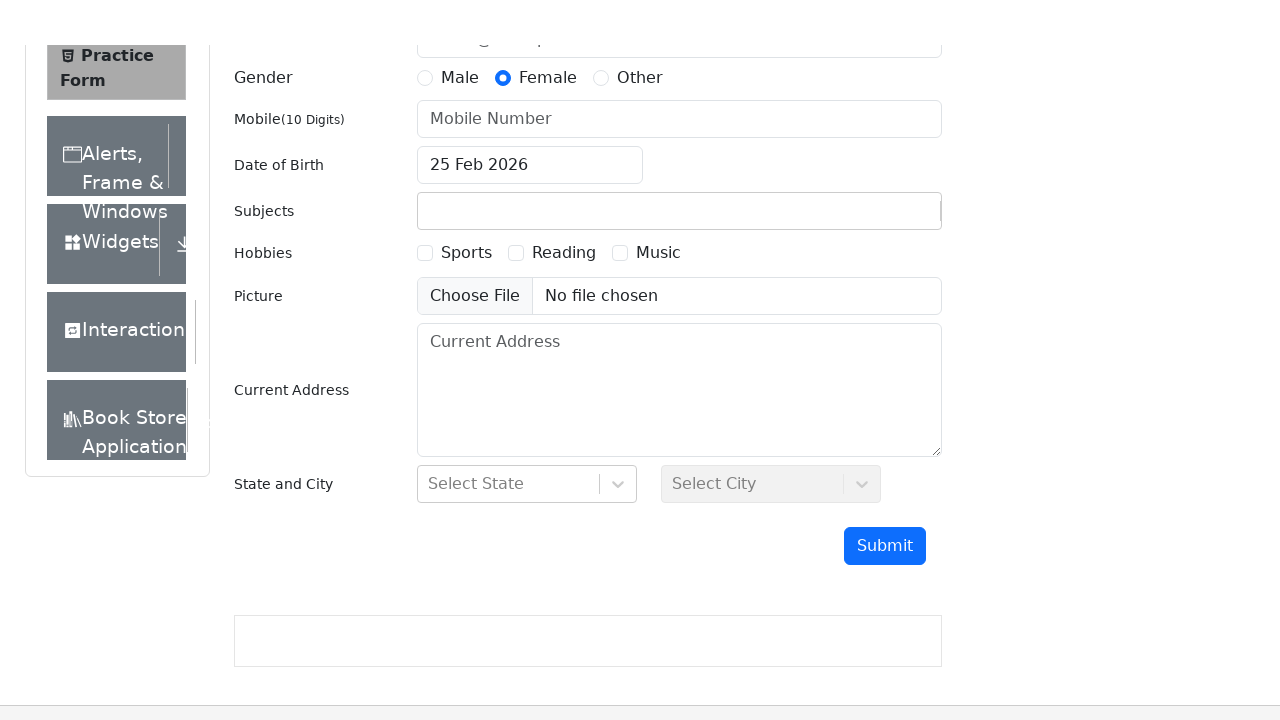

Scrolled to hobbies checkbox
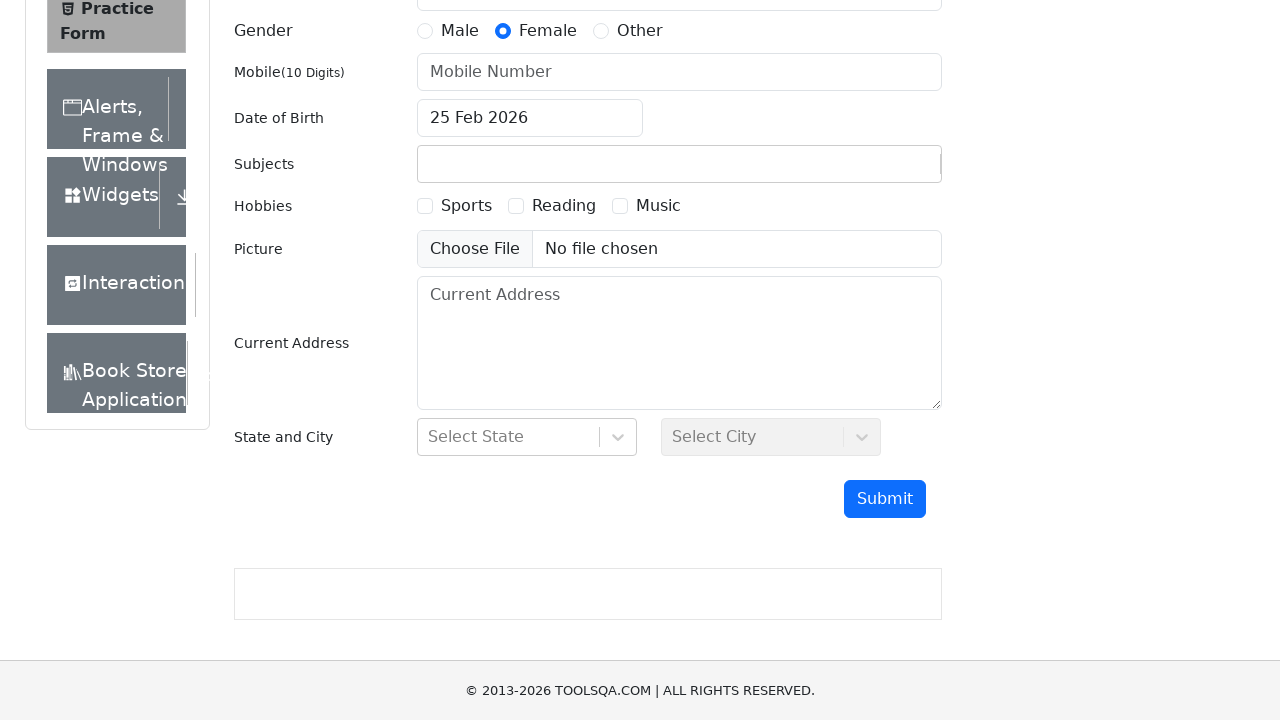

Clicked hobbies checkbox to check it
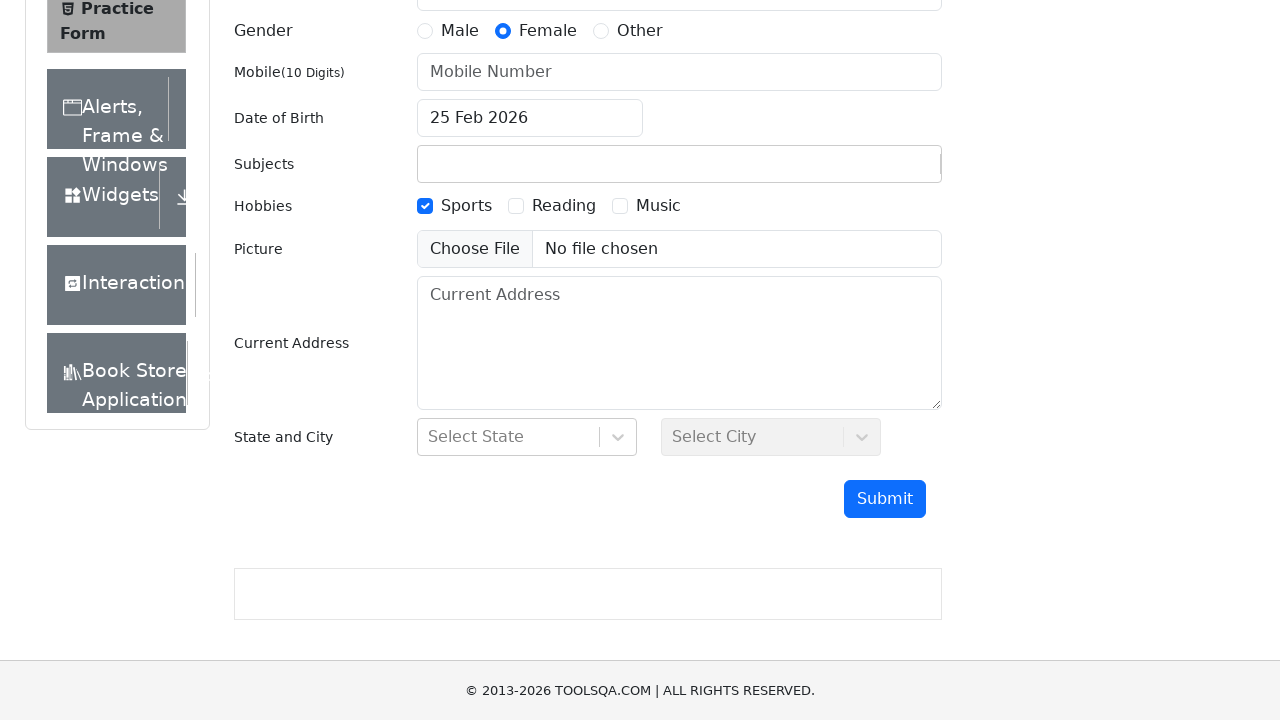

Unchecked hobbies checkbox
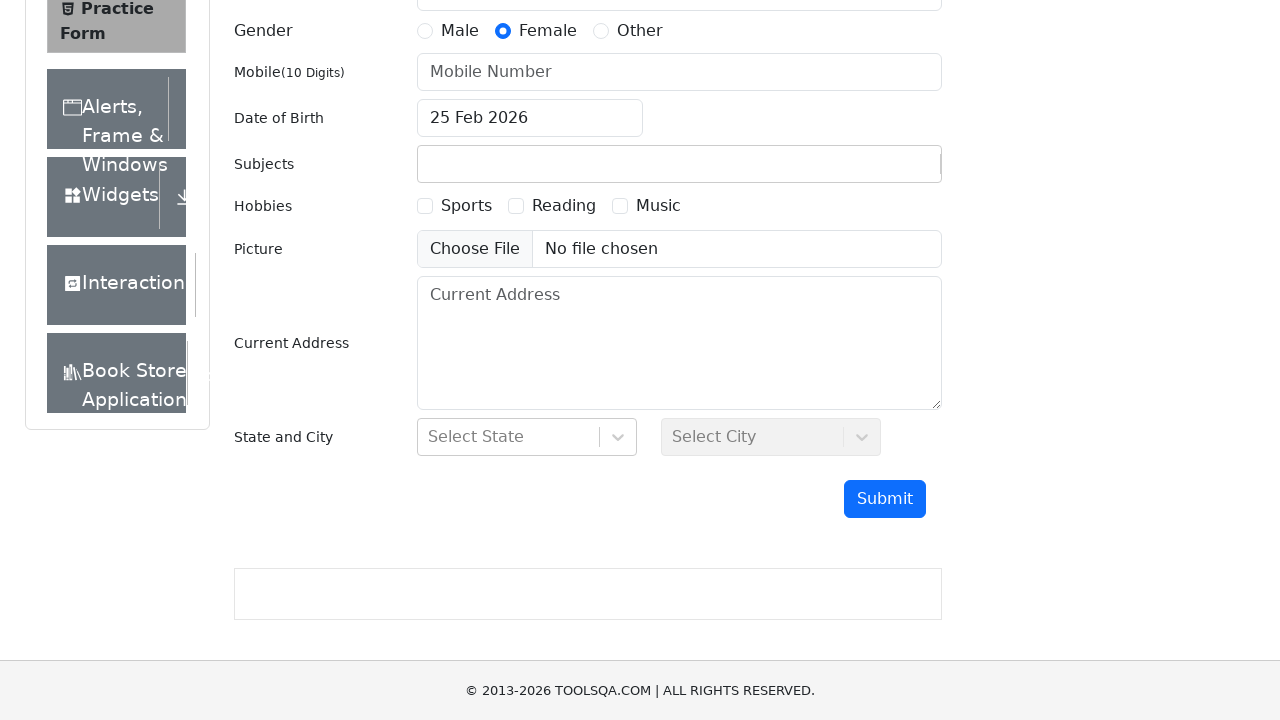

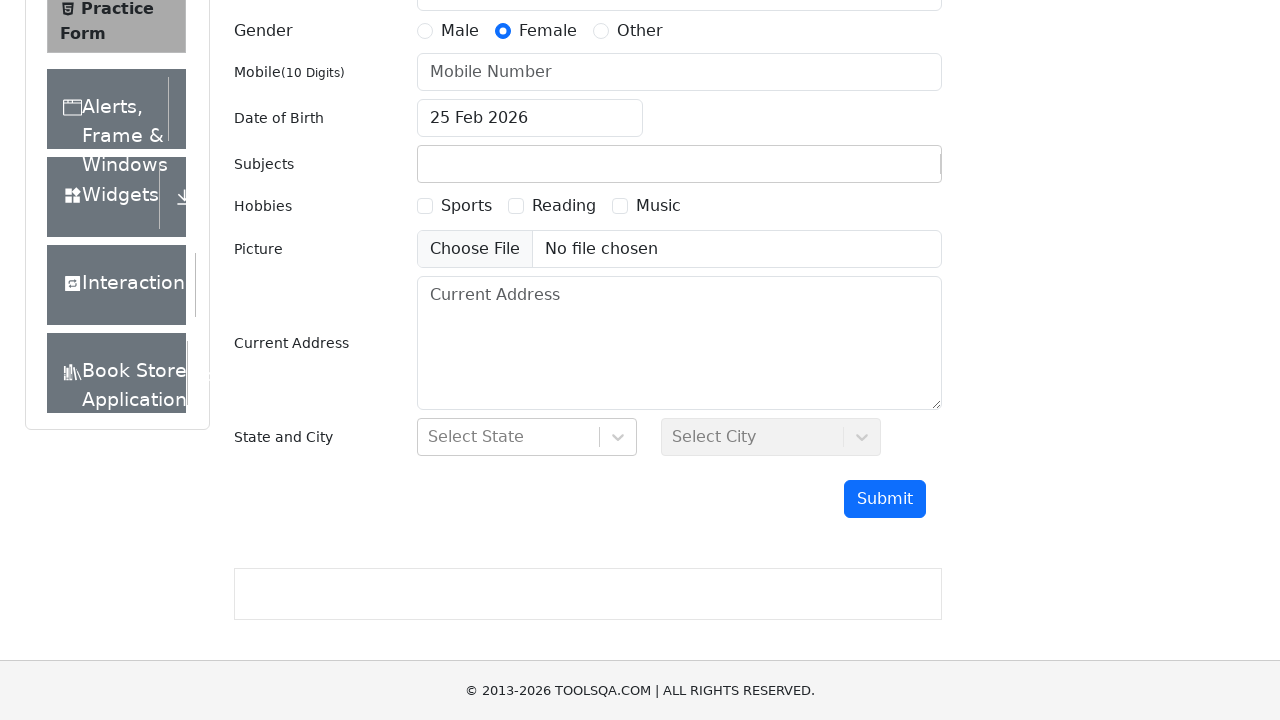